Navigates to a signup information page and verifies that an email input field is present on the page.

Starting URL: https://app.liverecover.io/account/signup/info

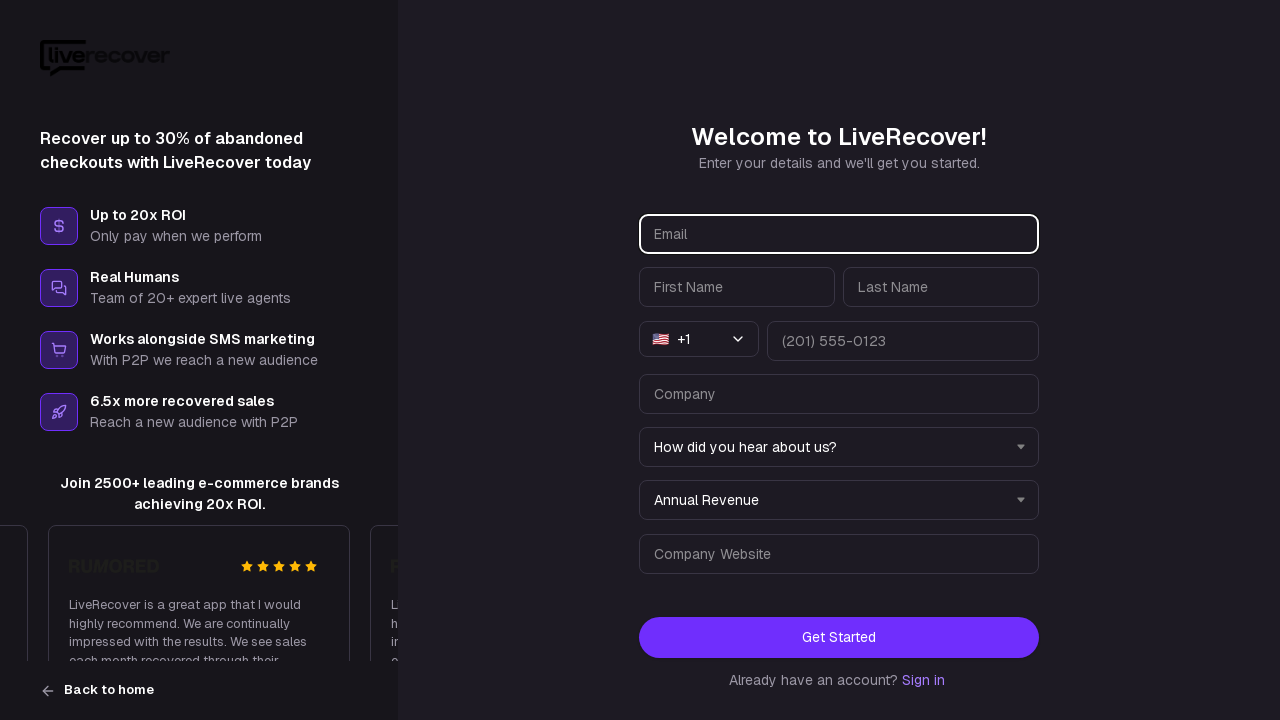

Navigated to signup information page
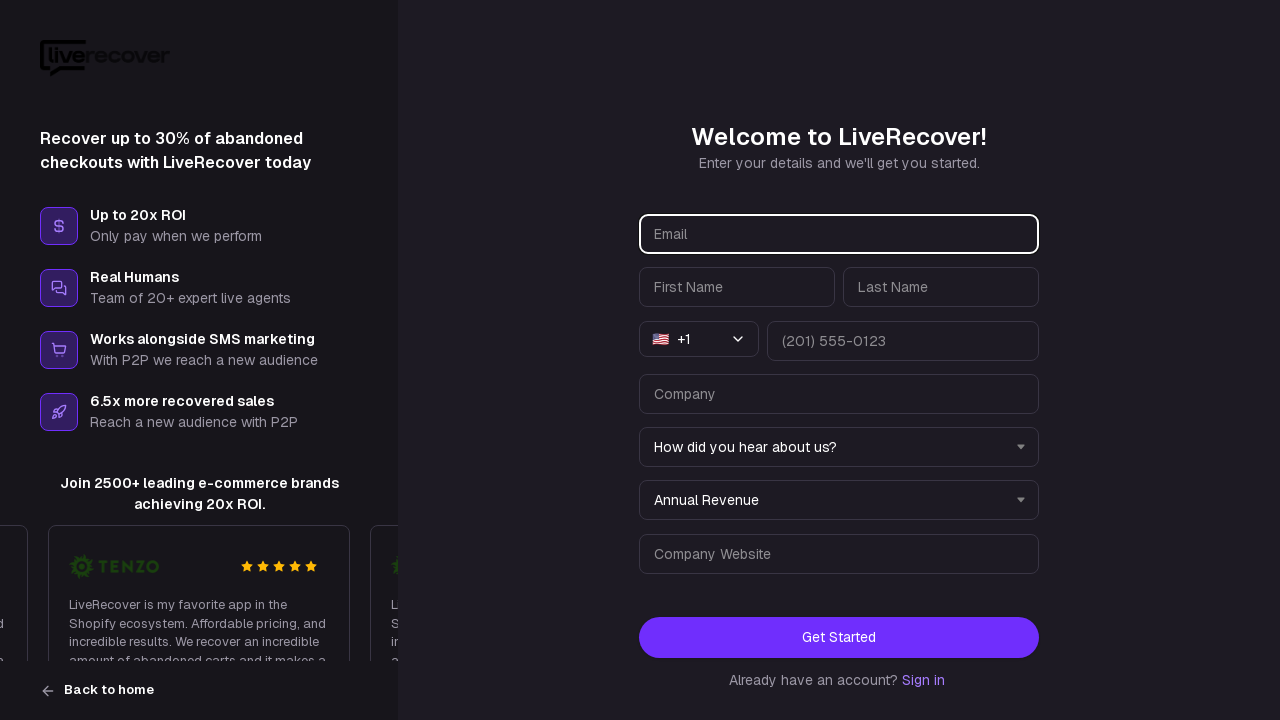

Email input field is present on the page
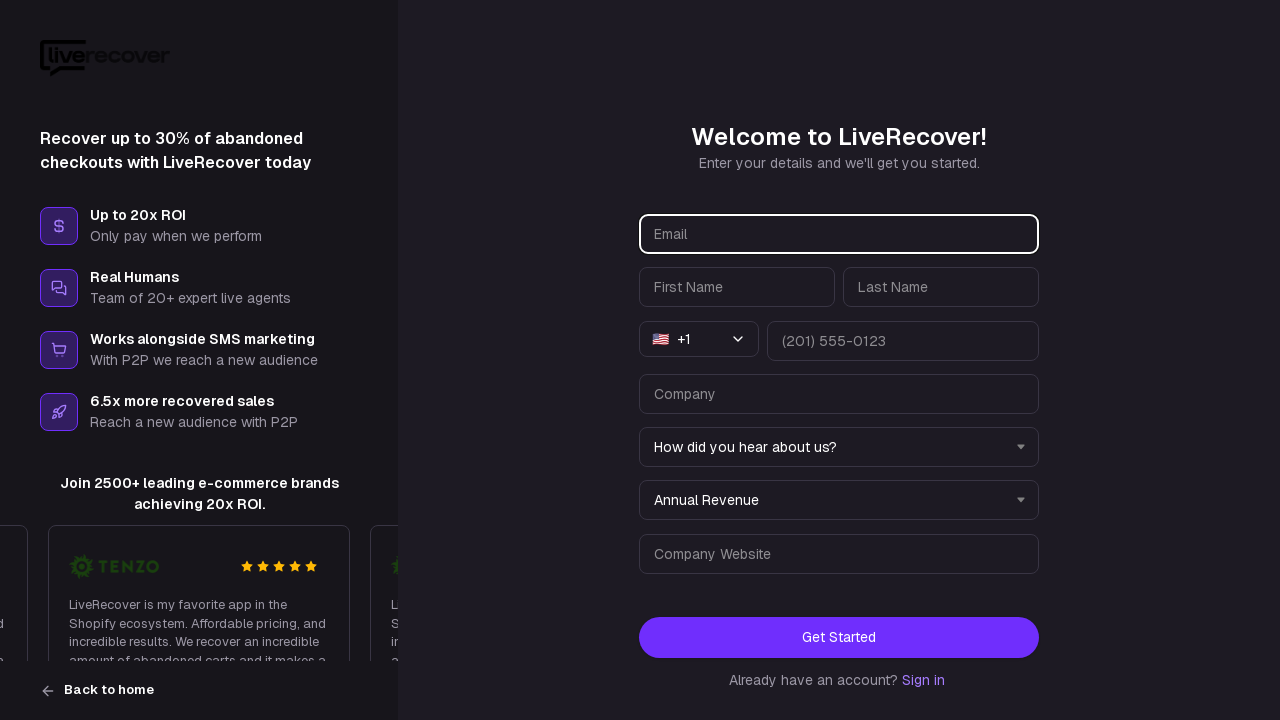

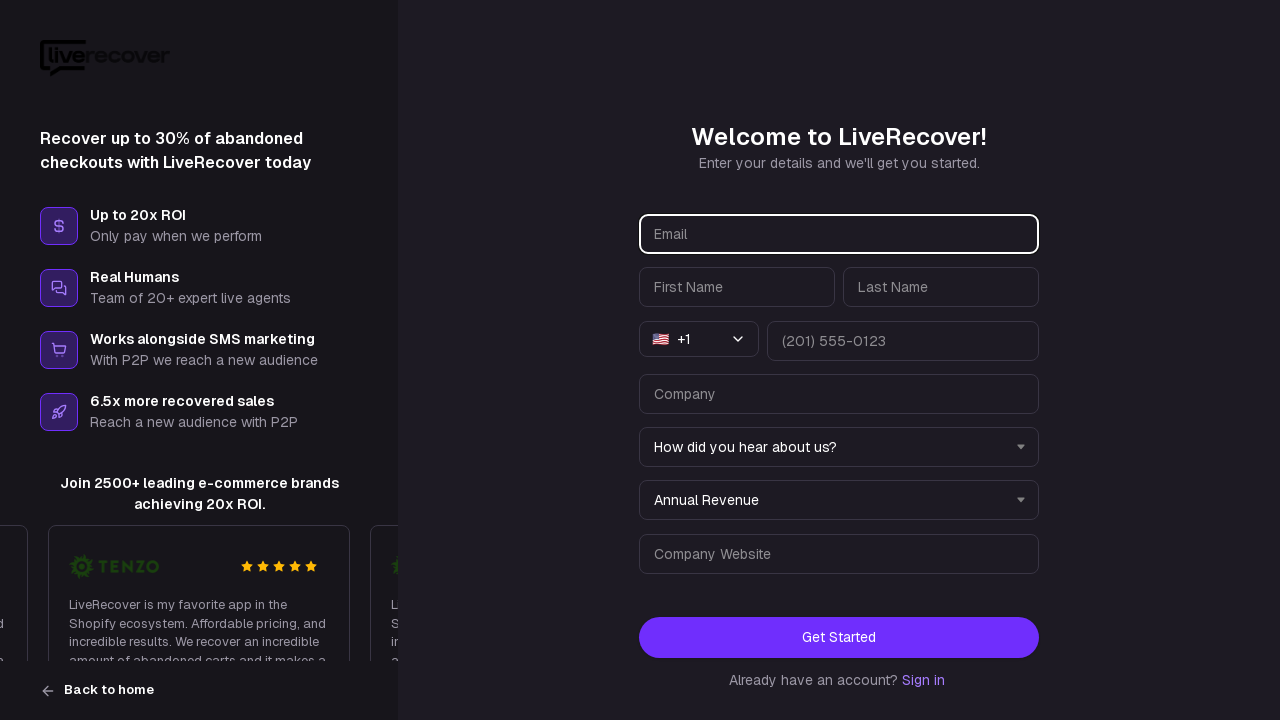